Tests e-commerce flow from landing page to checkout by searching for products, adding Cashews to cart, and proceeding through checkout to place an order

Starting URL: https://rahulshettyacademy.com/seleniumPractise/#/

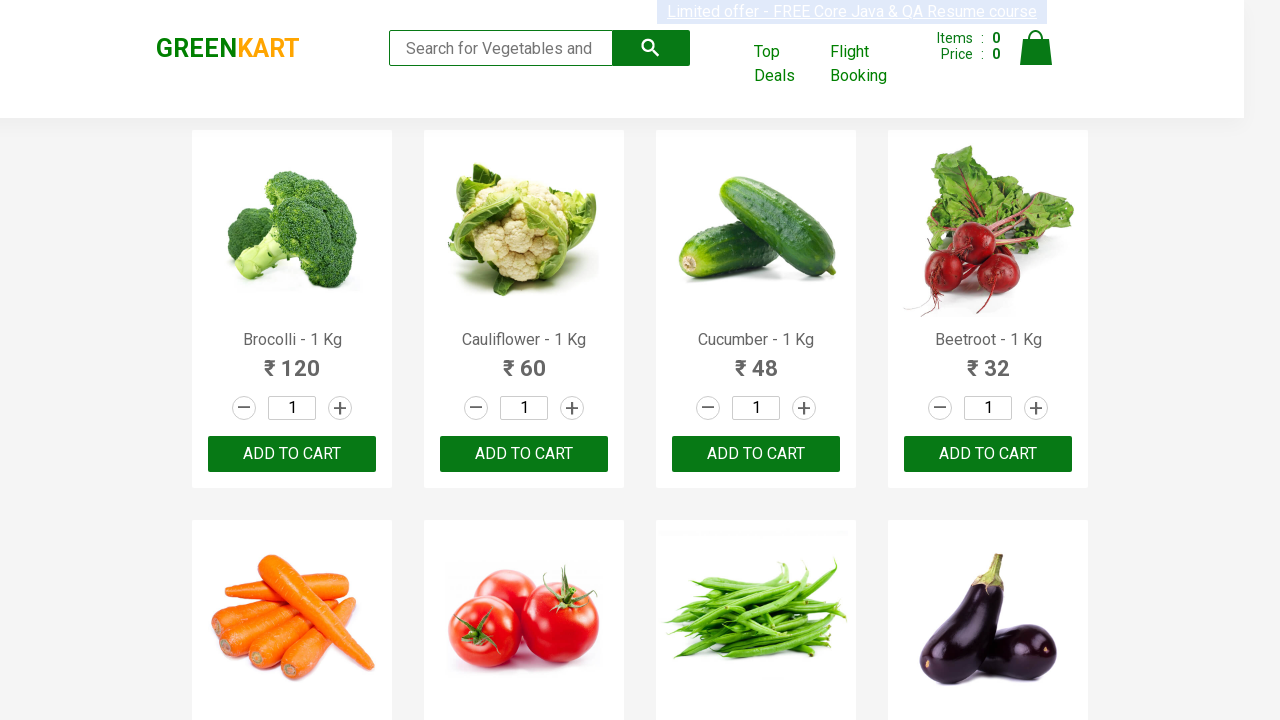

Filled search box with 'ca' to find Cashews on .search-keyword
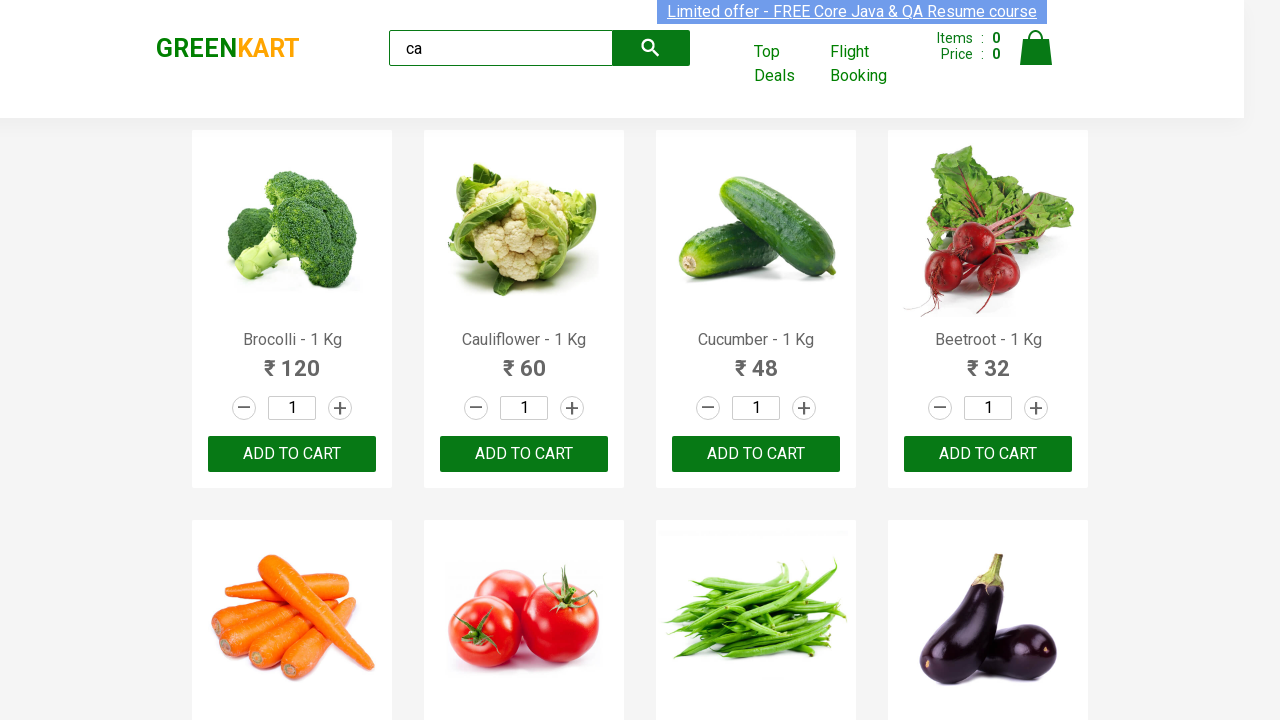

Waited for search results to load
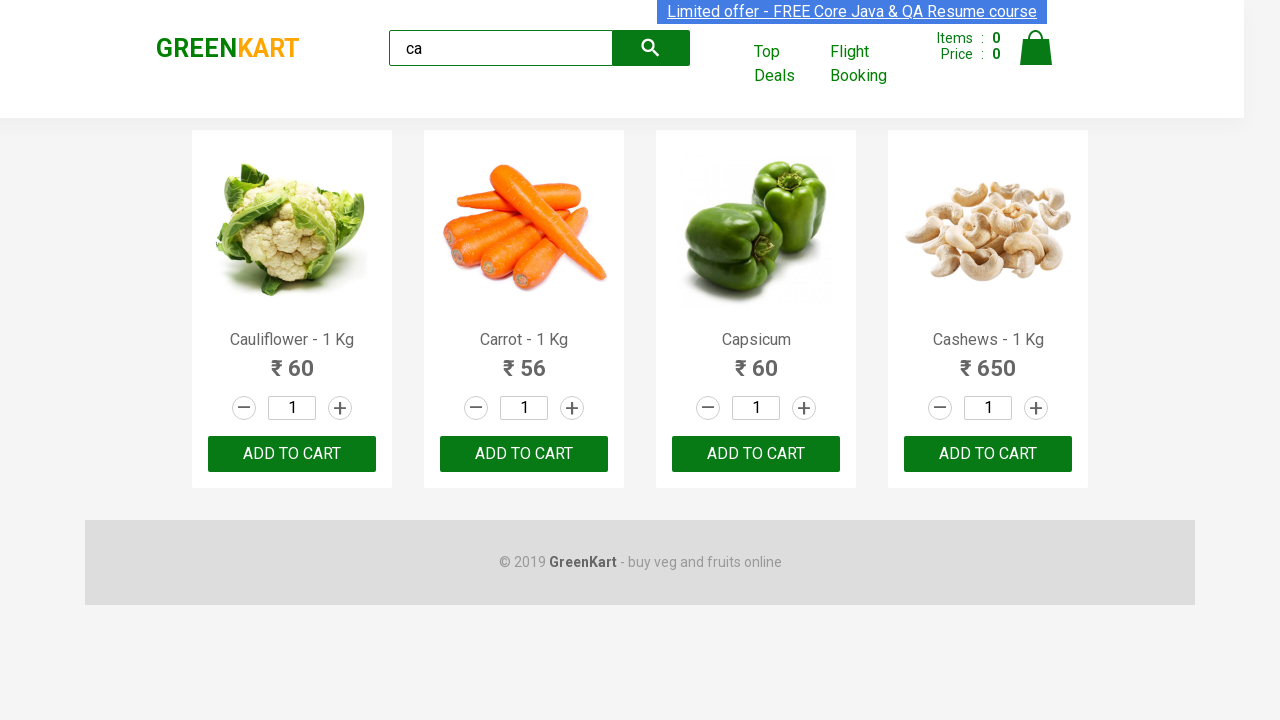

Retrieved all products from search results
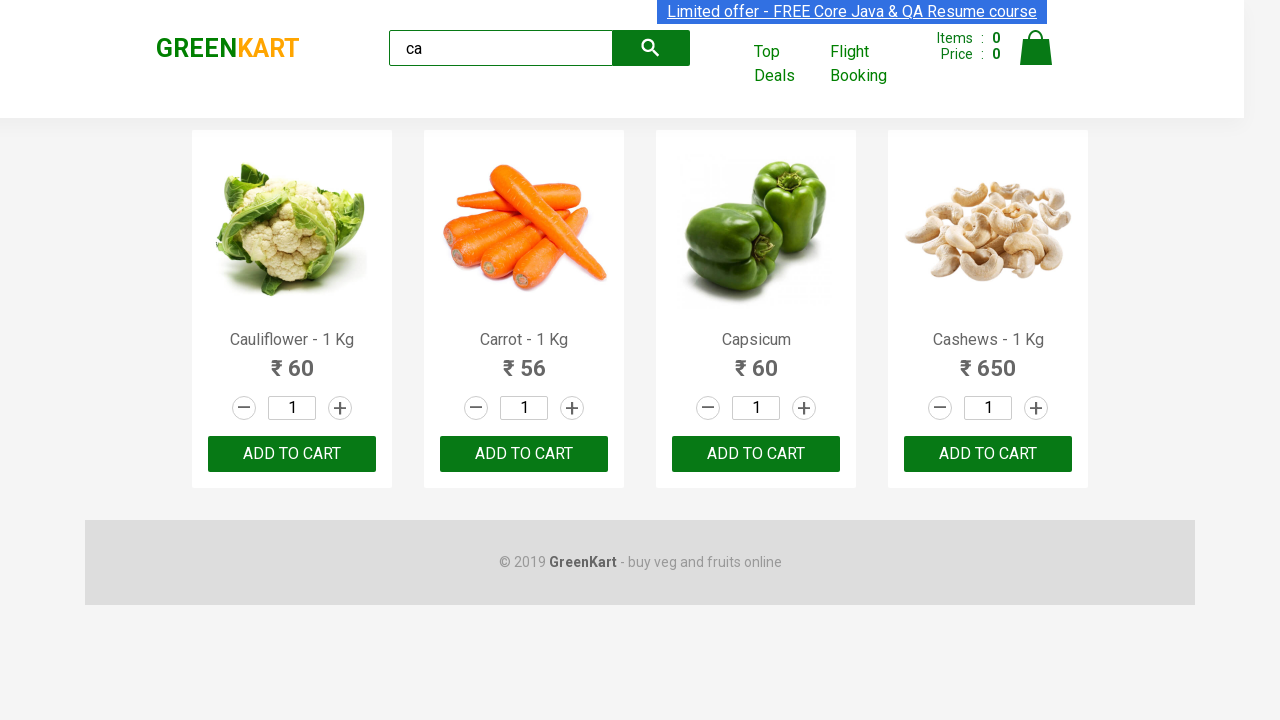

Found Cashews product and clicked Add to Cart button at (988, 454) on .products .product >> nth=3 >> button
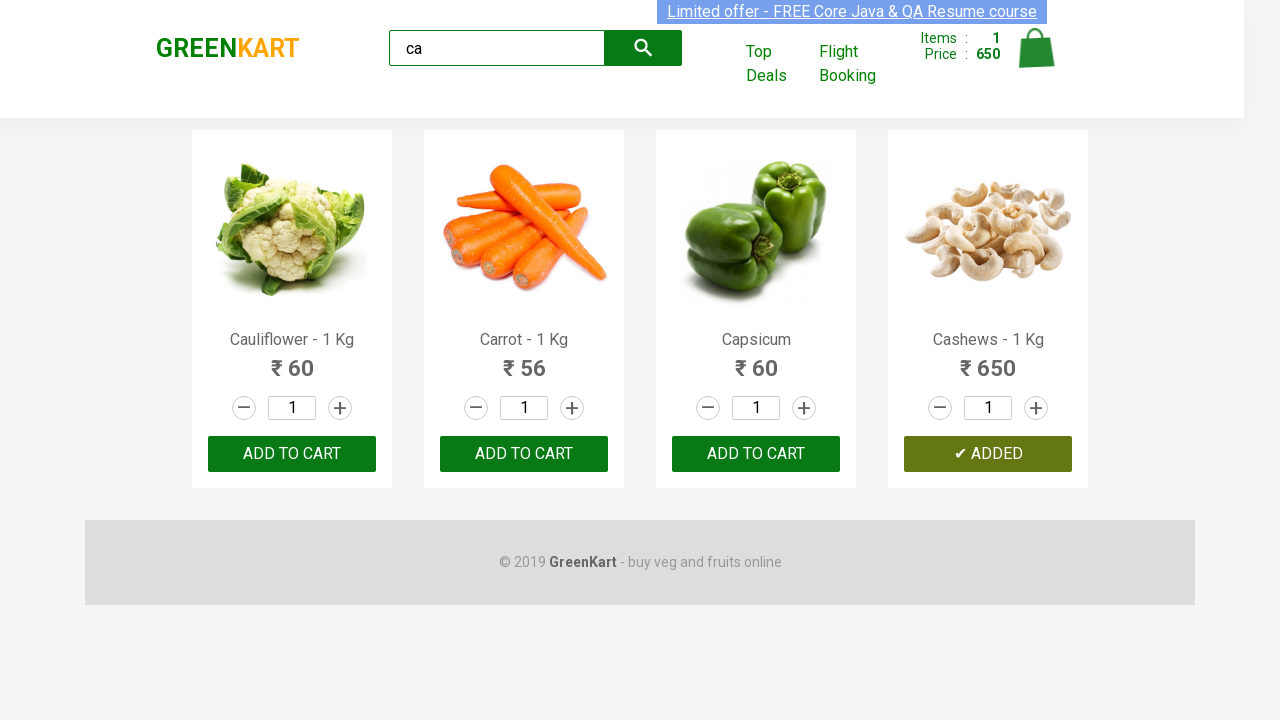

Clicked cart icon to view shopping cart at (1036, 48) on .cart-icon > img
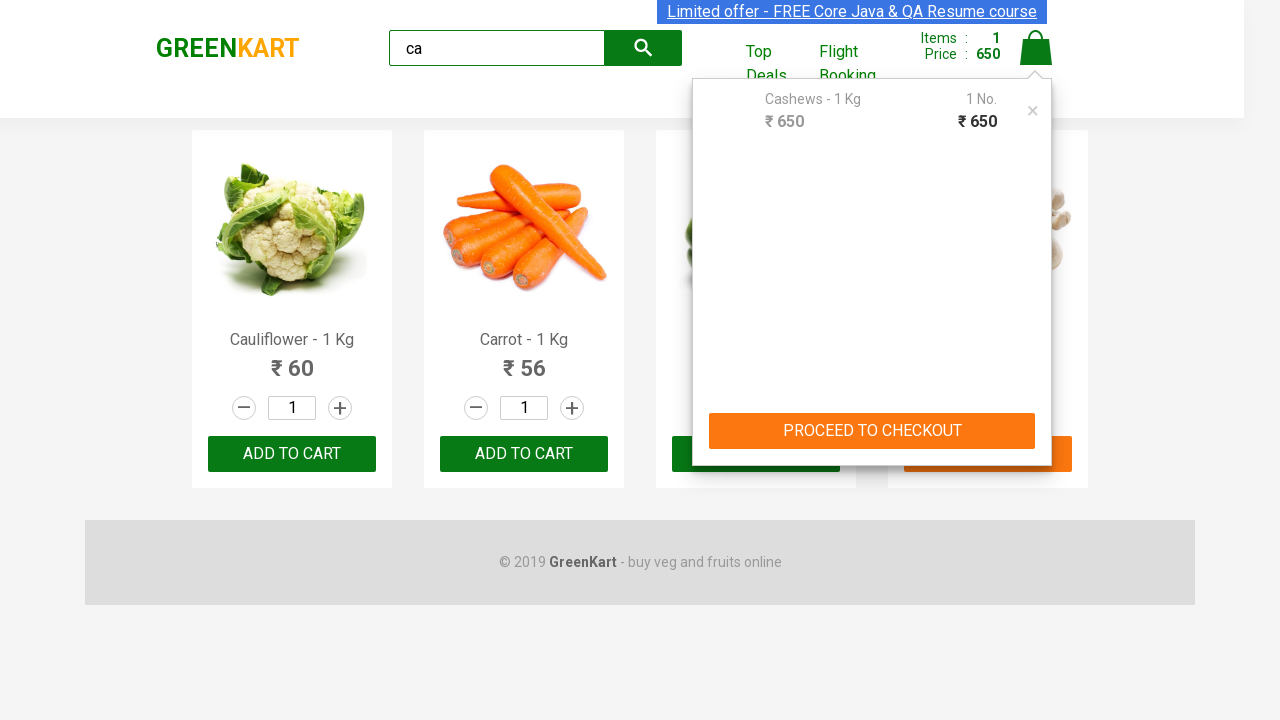

Clicked PROCEED TO CHECKOUT button at (872, 431) on text=PROCEED TO CHECKOUT
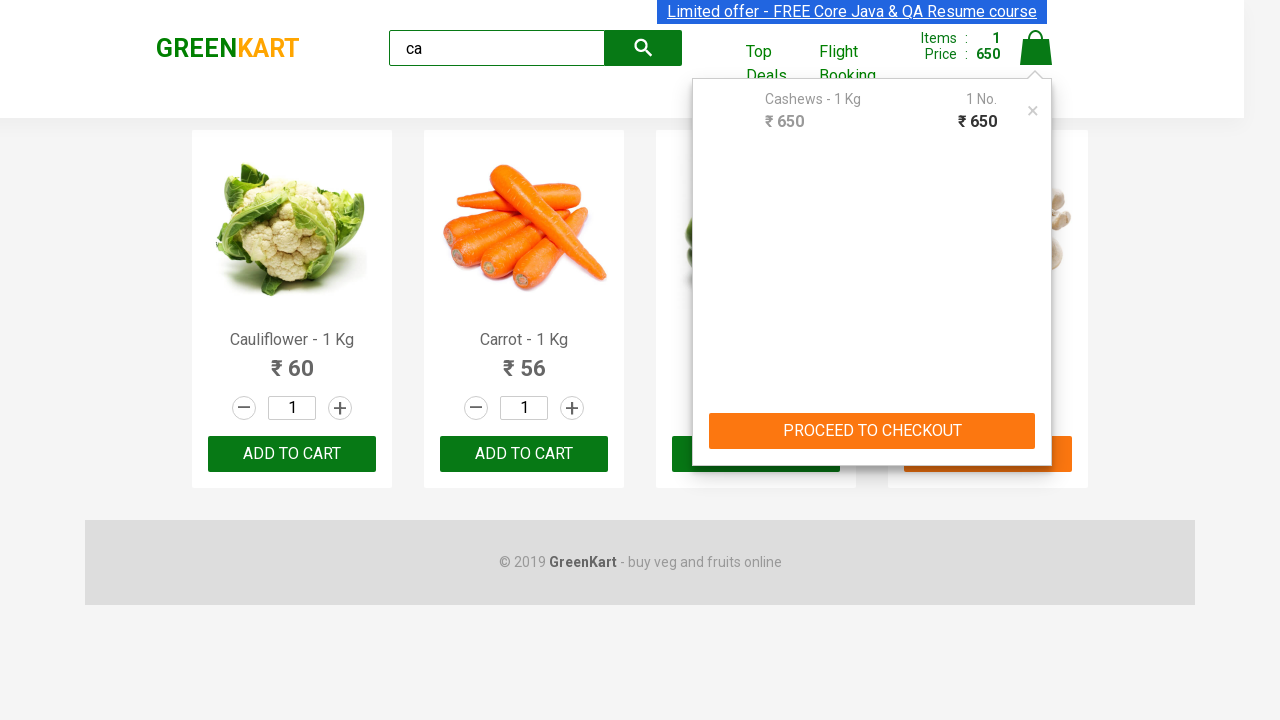

Clicked Place Order button to complete purchase at (1036, 420) on text=Place Order
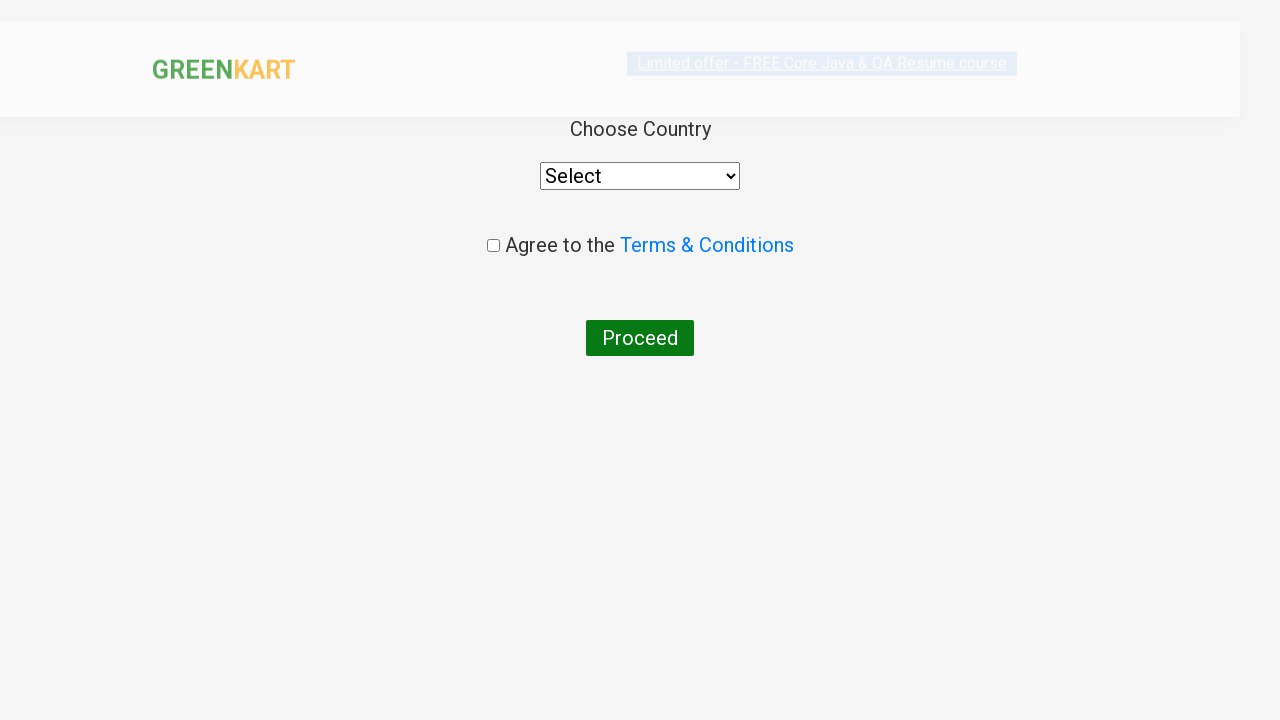

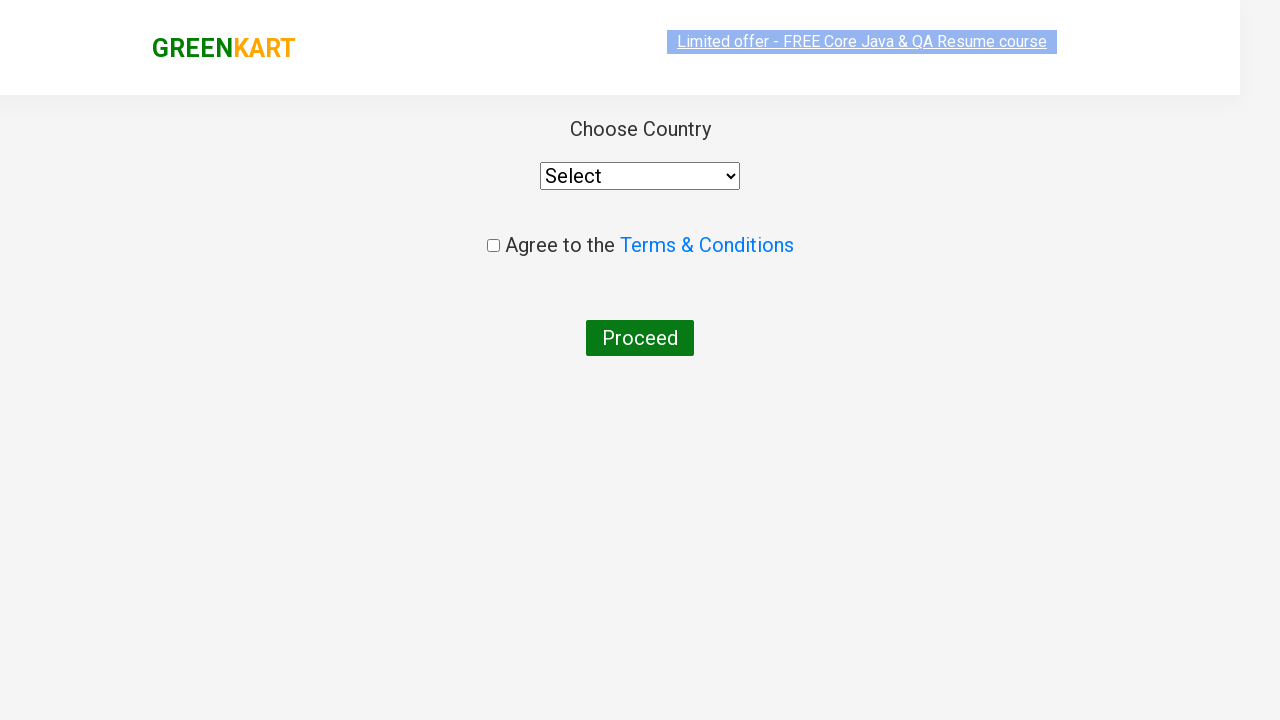